Solves a math problem on a web page by extracting a value, calculating a formula, and submitting the answer along with checkbox and radio button selections

Starting URL: http://suninjuly.github.io/math.html

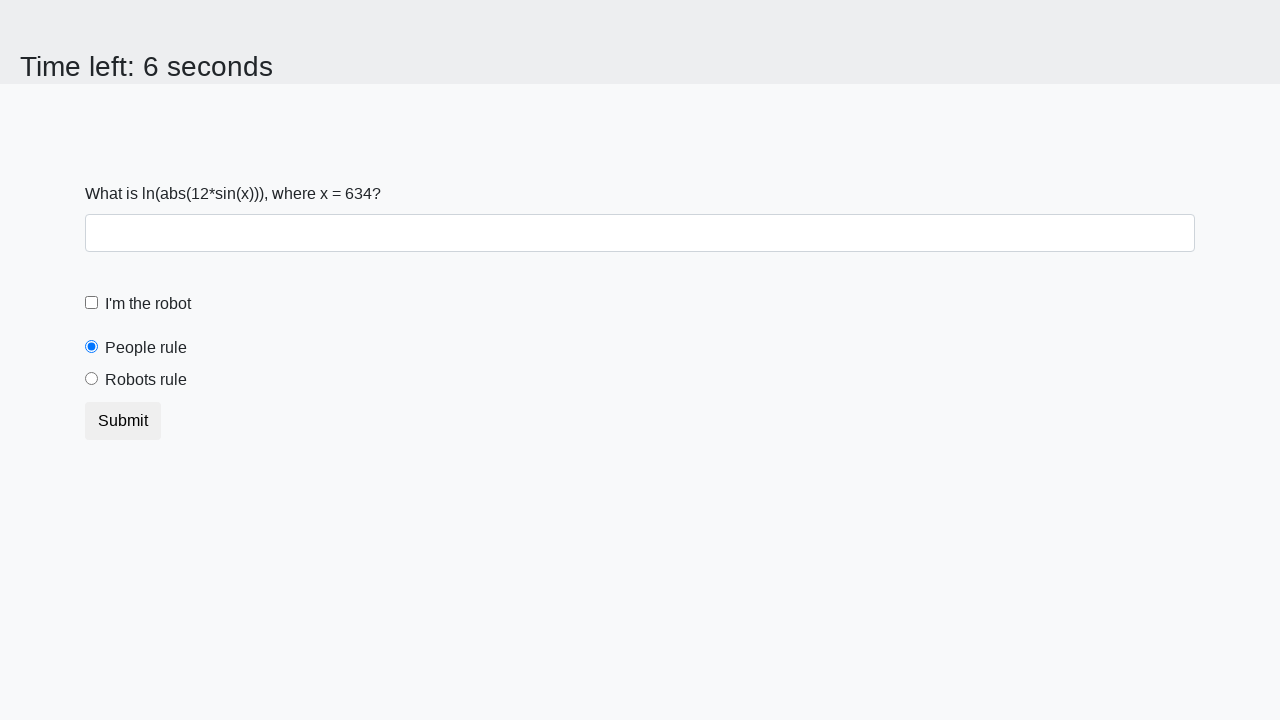

Located the x value element on the page
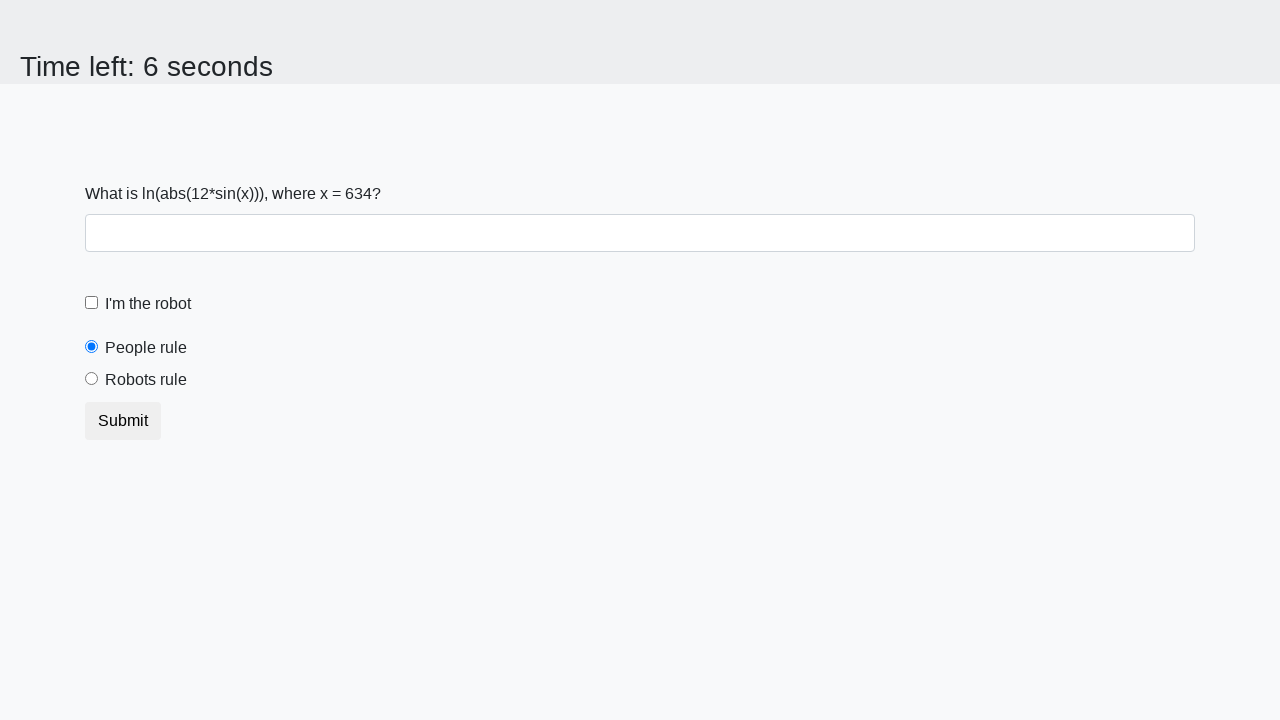

Extracted x value from the element
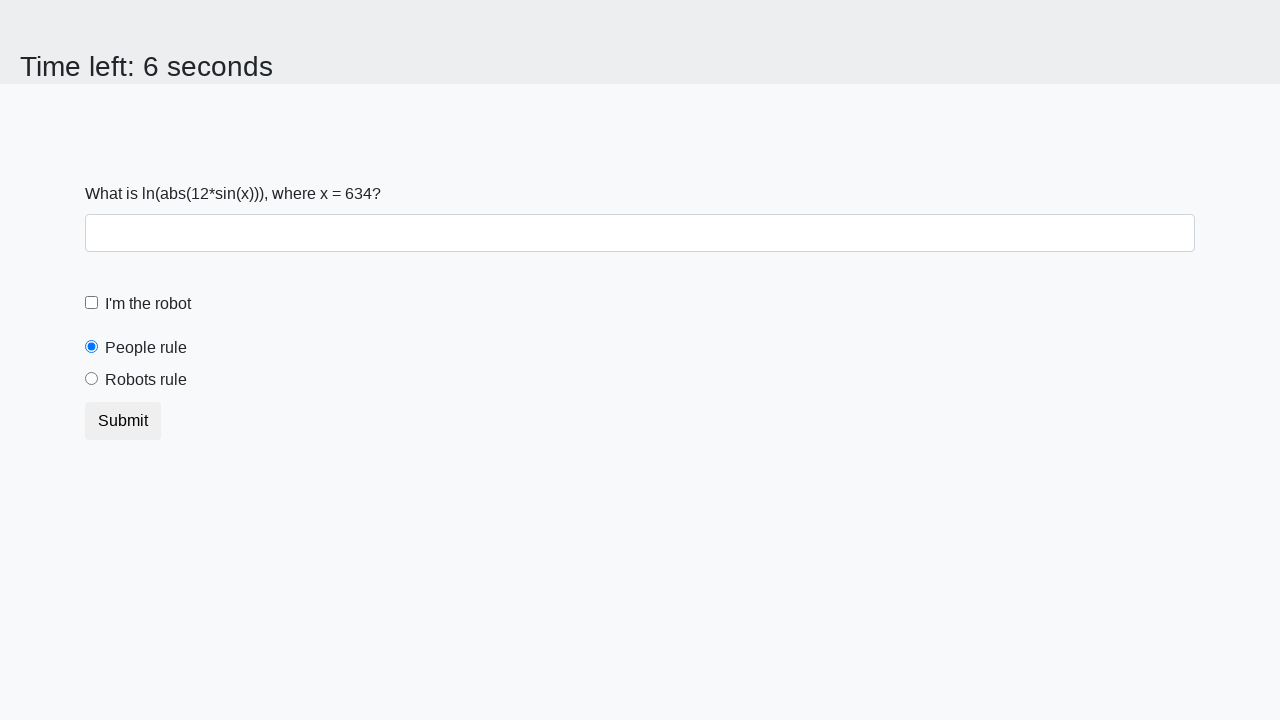

Calculated the formula result: log(abs(12 * sin(x)))
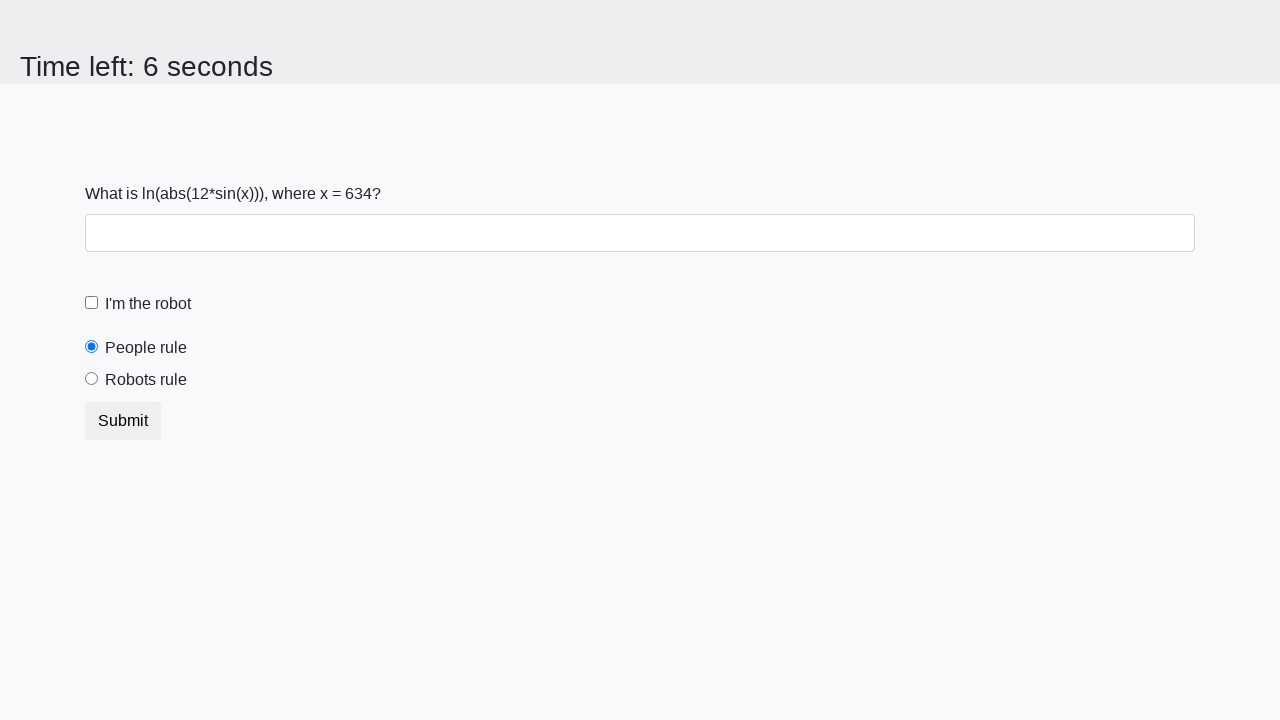

Filled the answer field with calculated result on #answer
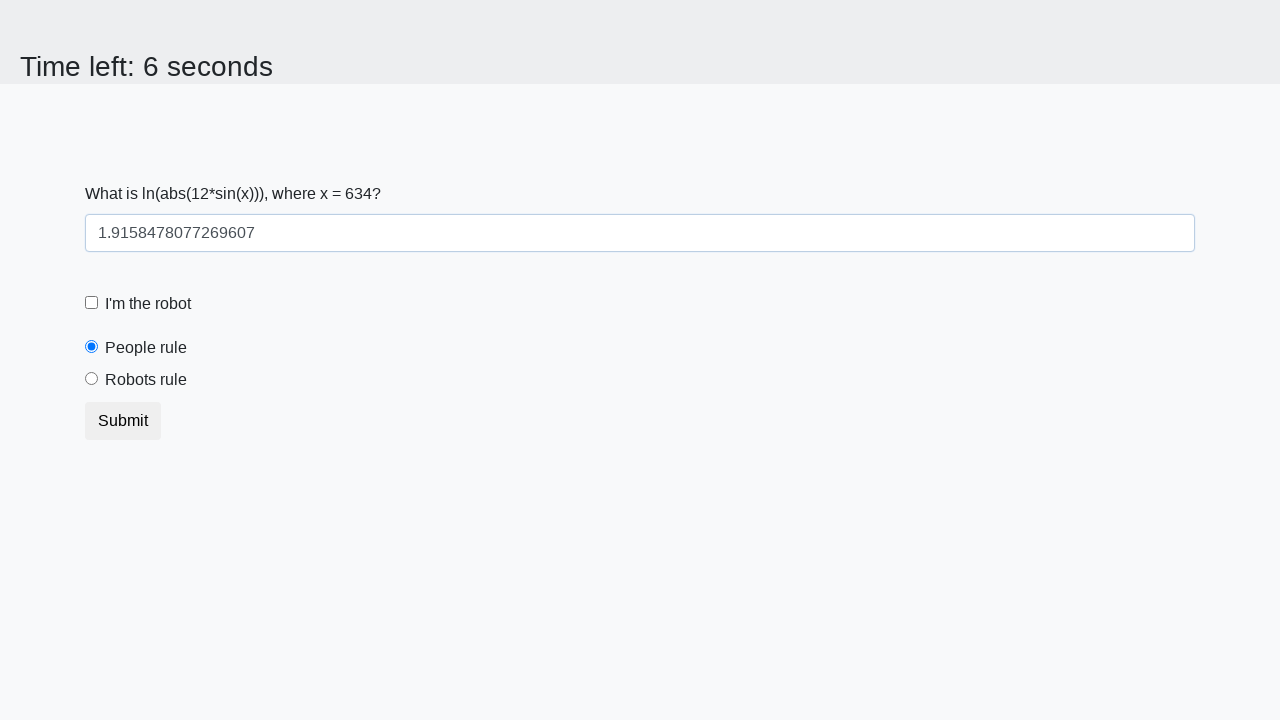

Clicked the 'I'm a robot' checkbox at (92, 303) on #robotCheckbox
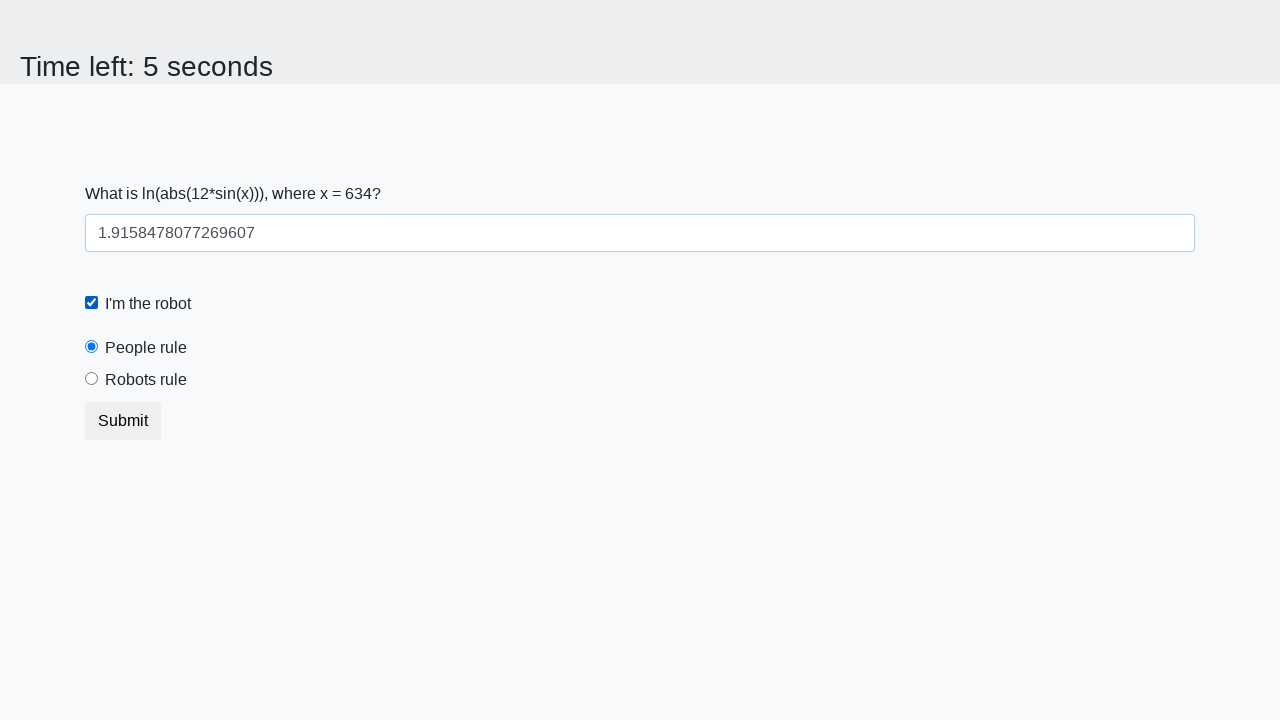

Selected the 'Robots rule' radio button at (146, 380) on [for="robotsRule"]
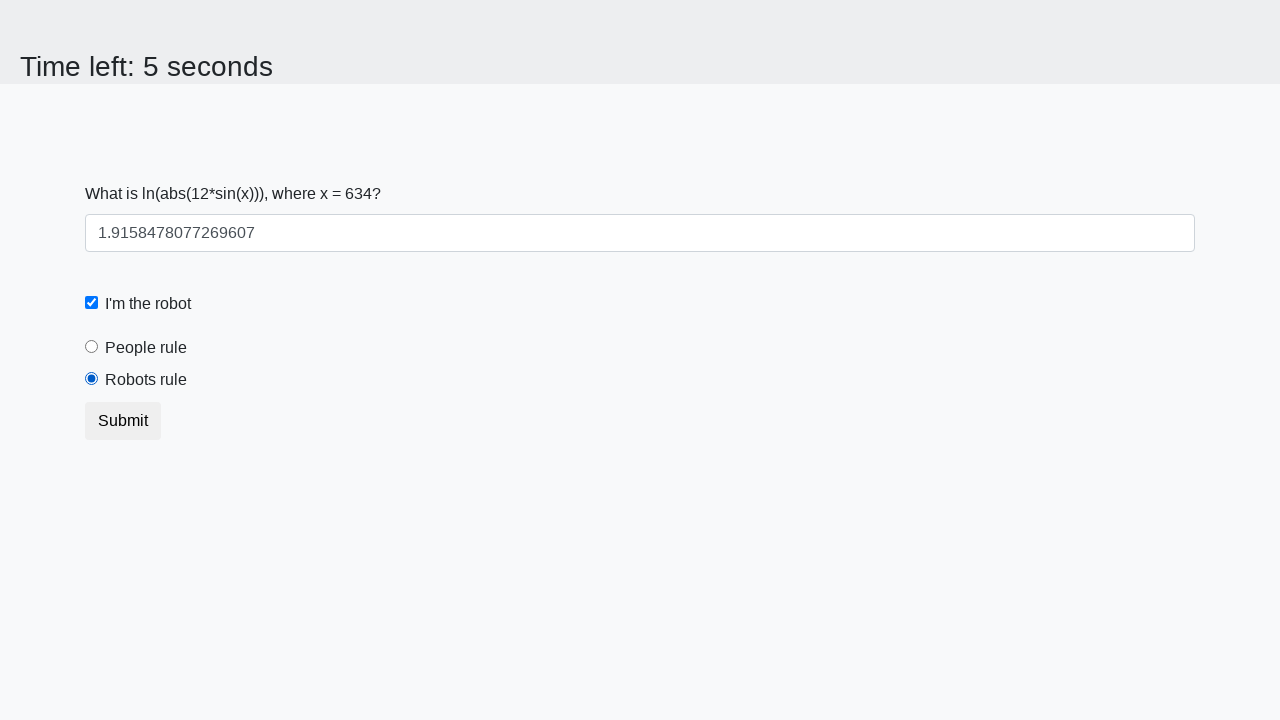

Clicked the submit button to submit the form at (123, 421) on button.btn
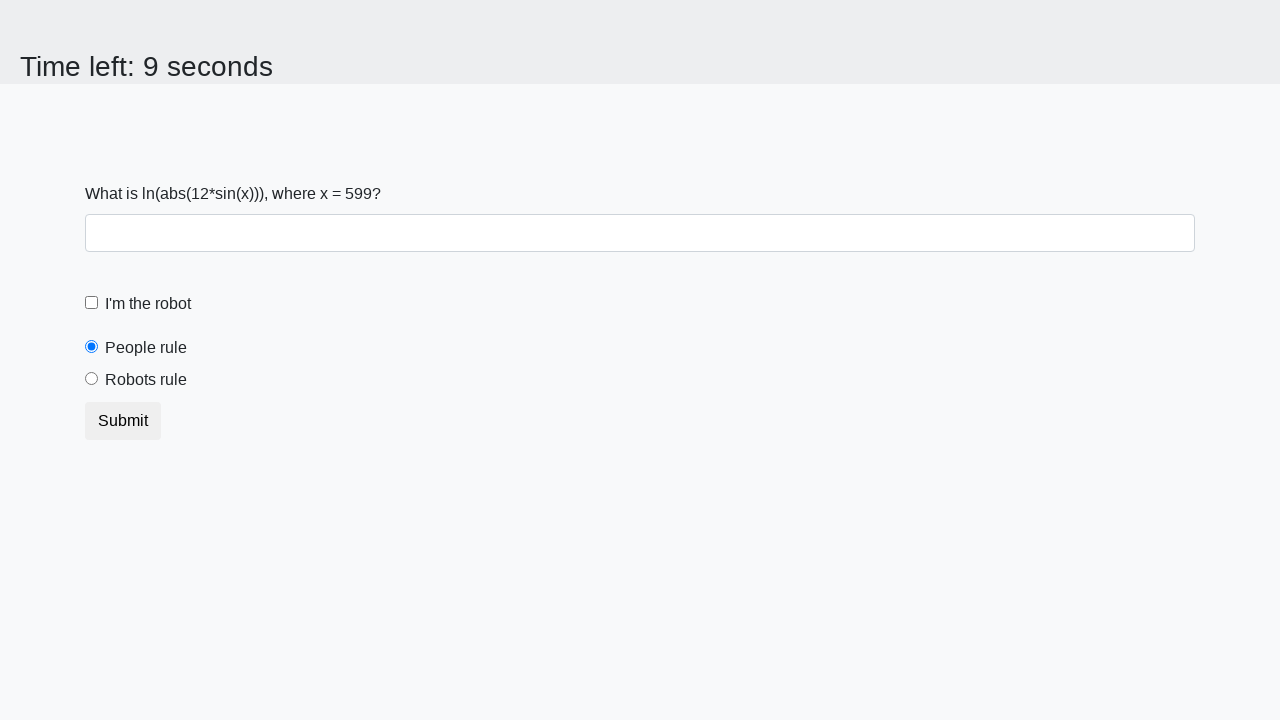

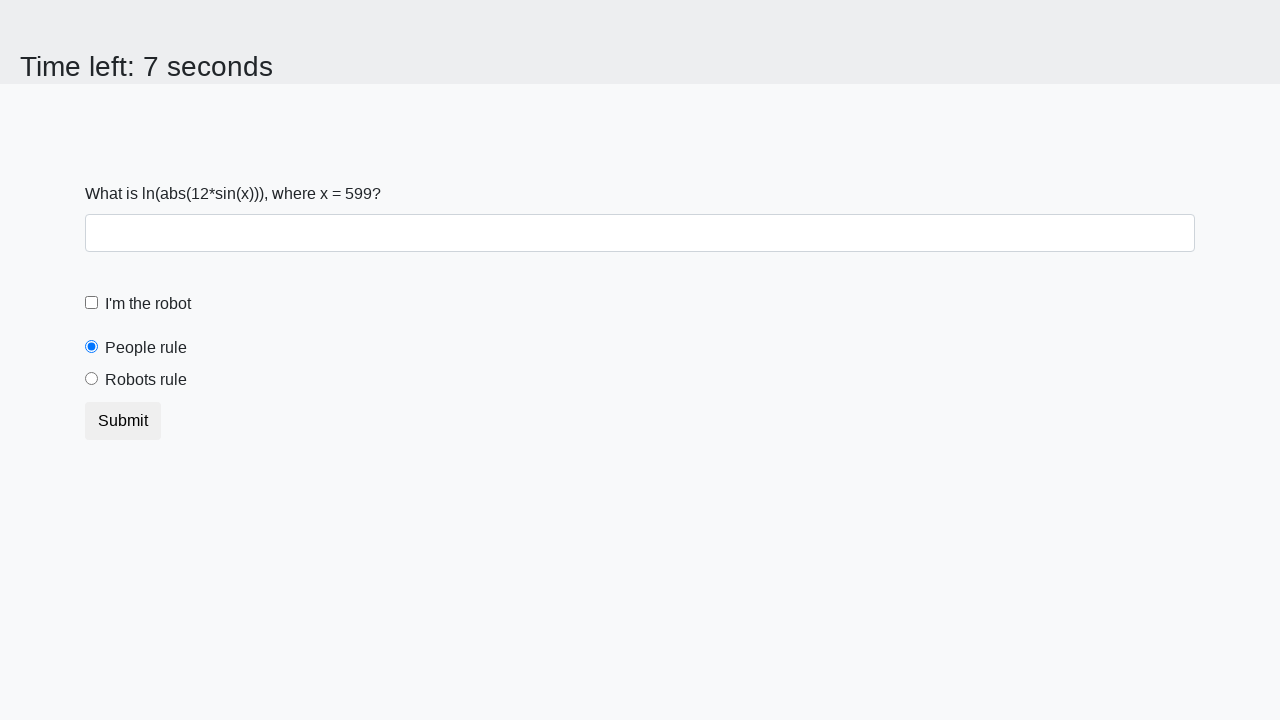